Tests various types of alerts and dialogs on a practice page, including simple alerts, confirmation dialogs, sweet alerts, and prompt dialogs

Starting URL: https://www.leafground.com/alert.xhtml

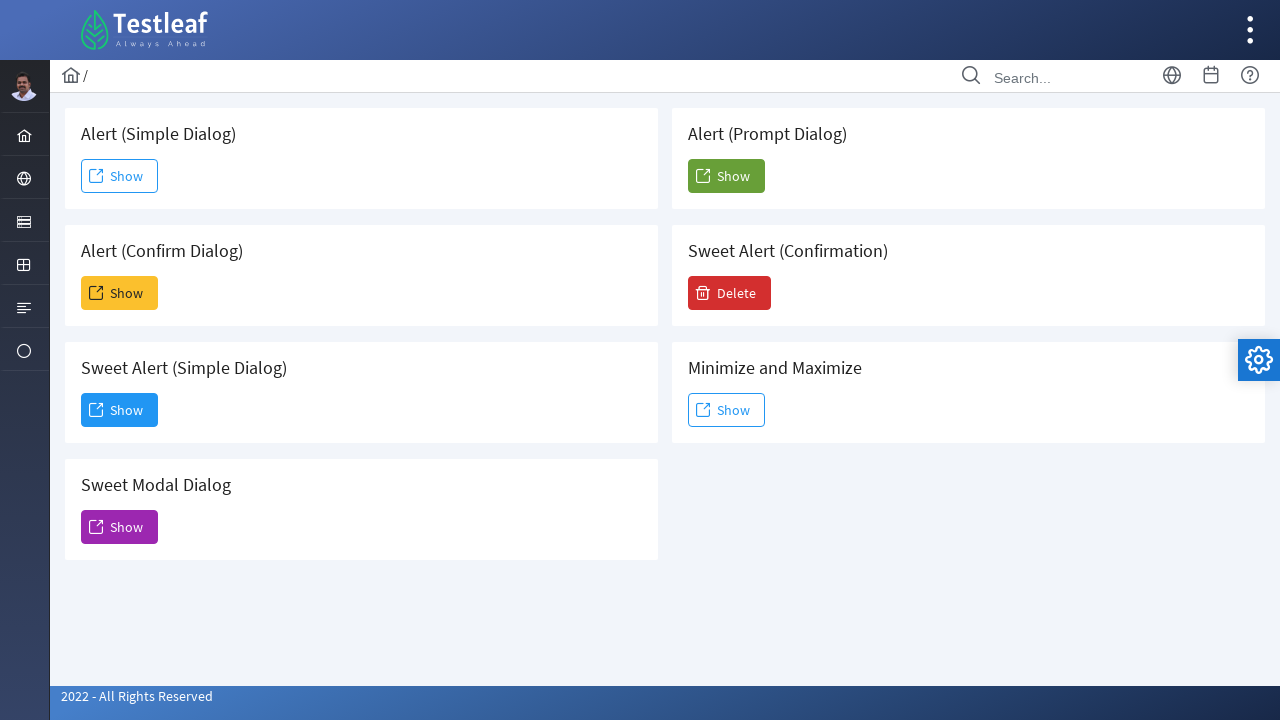

Clicked button to trigger simple alert at (120, 176) on (//span[@class='ui-button-text ui-c'])[1]
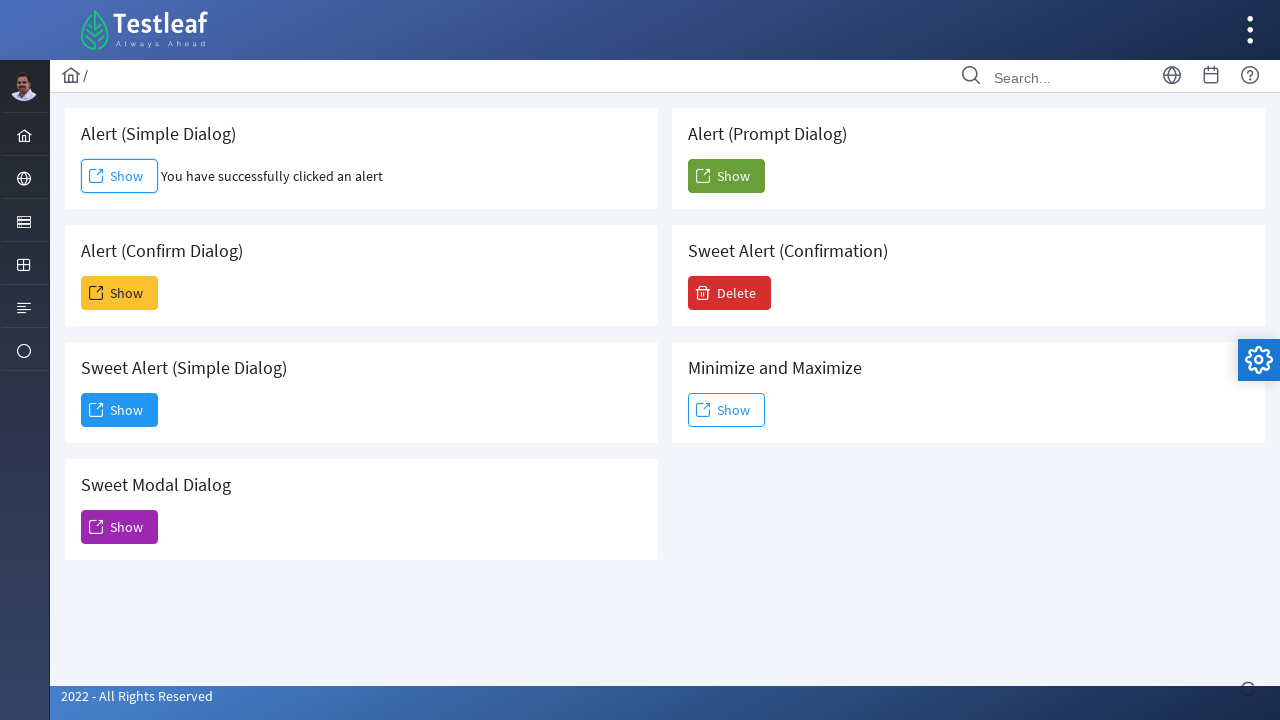

Set up dialog handler to accept simple alert
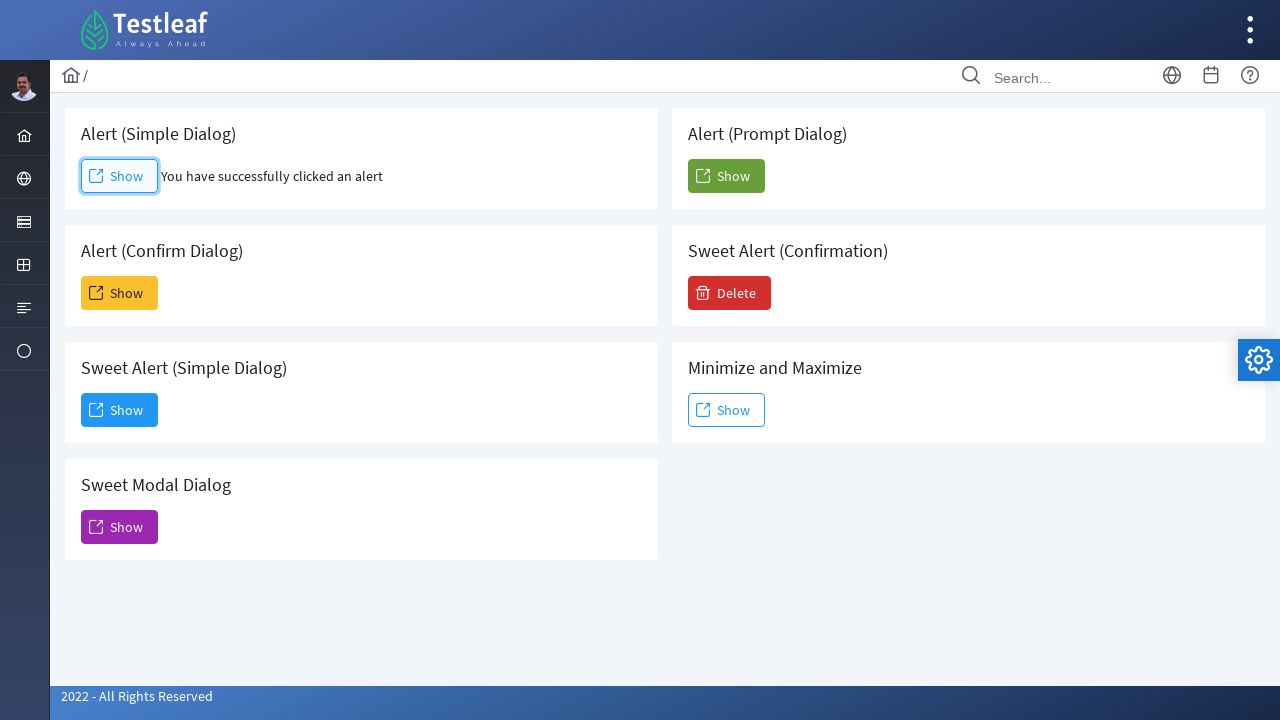

Simple alert result displayed
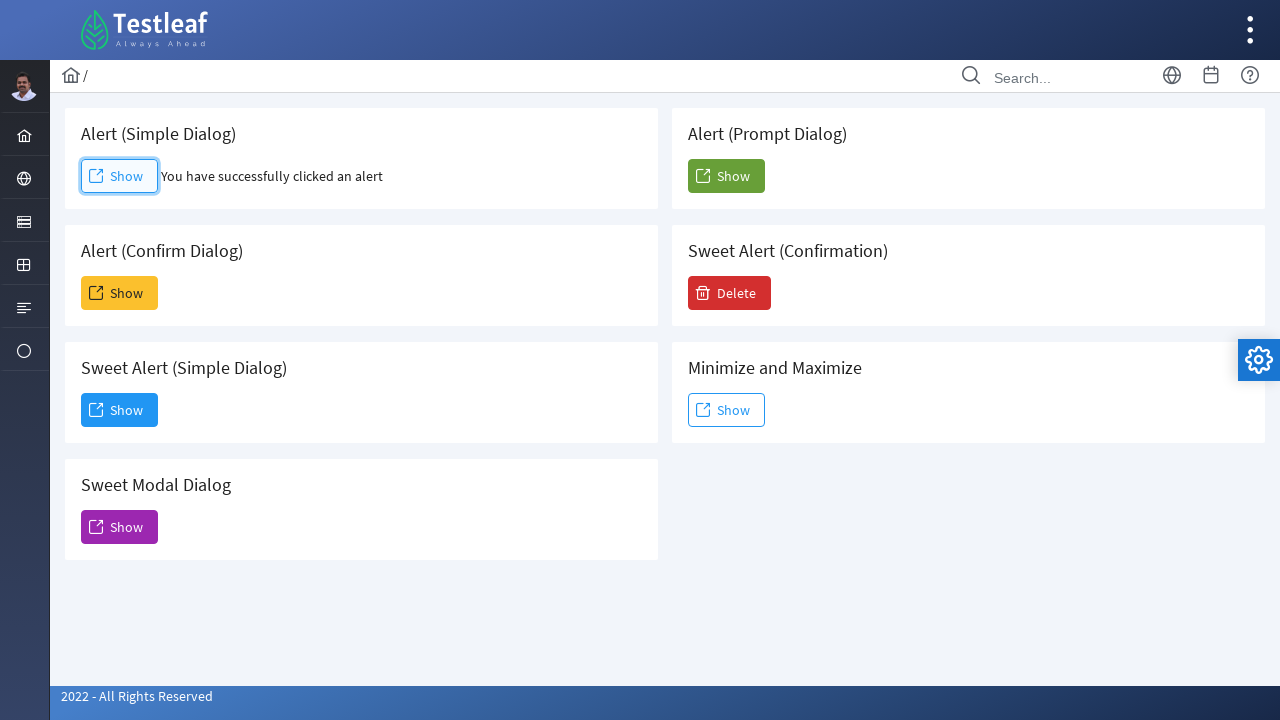

Clicked button to trigger confirmation dialog at (120, 293) on (//span[@class='ui-button-text ui-c'])[2]
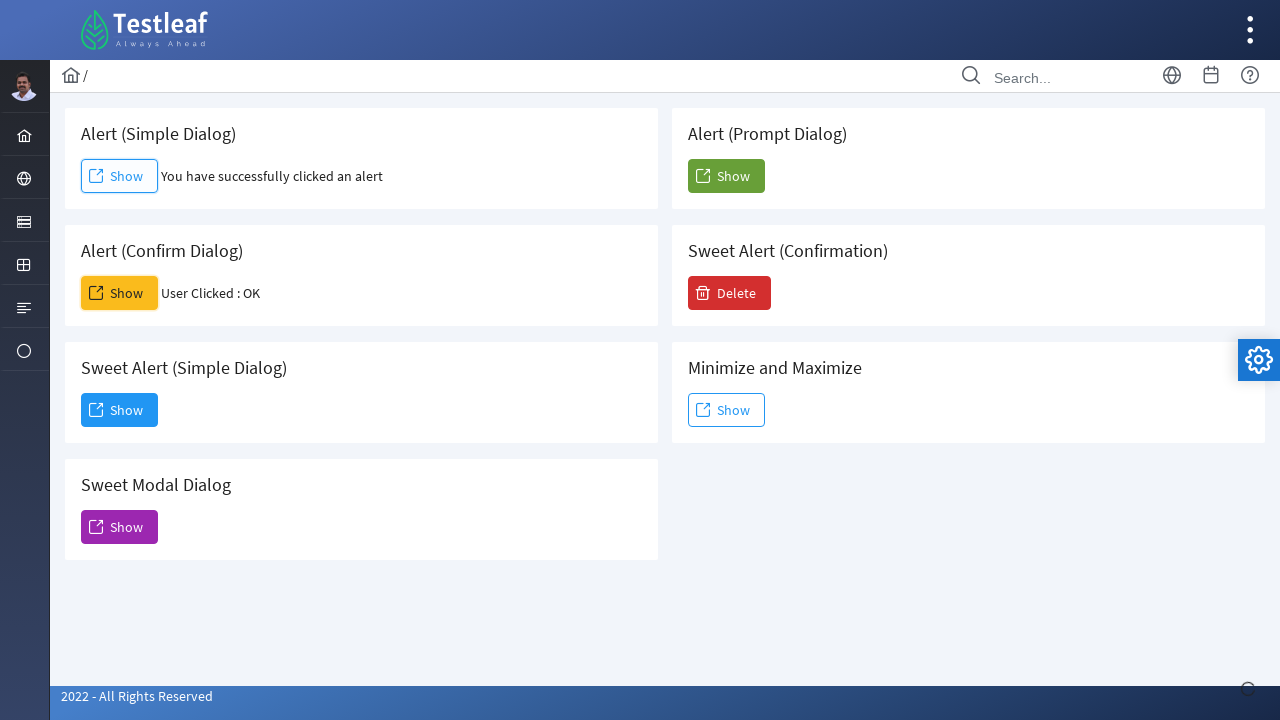

Set up dialog handler to accept confirmation dialog
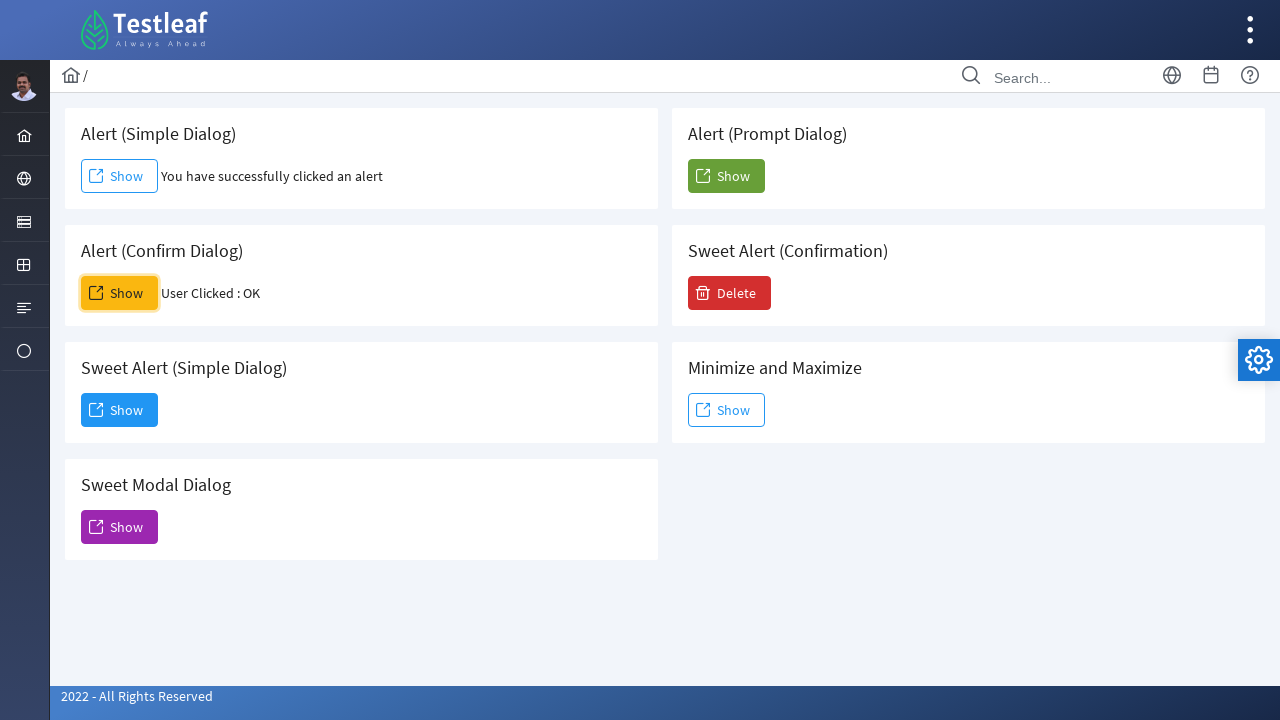

Confirmation dialog result displayed
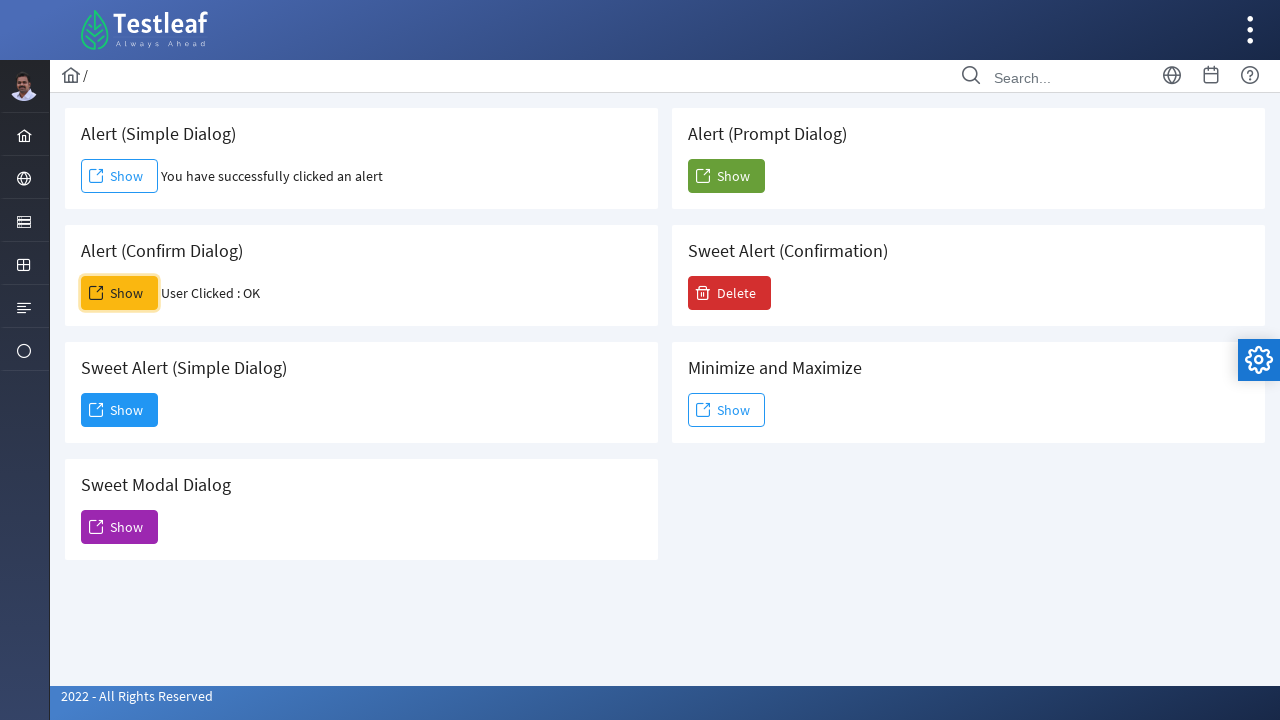

Clicked button to trigger sweet alert at (120, 410) on (//span[@class='ui-button-text ui-c'])[3]
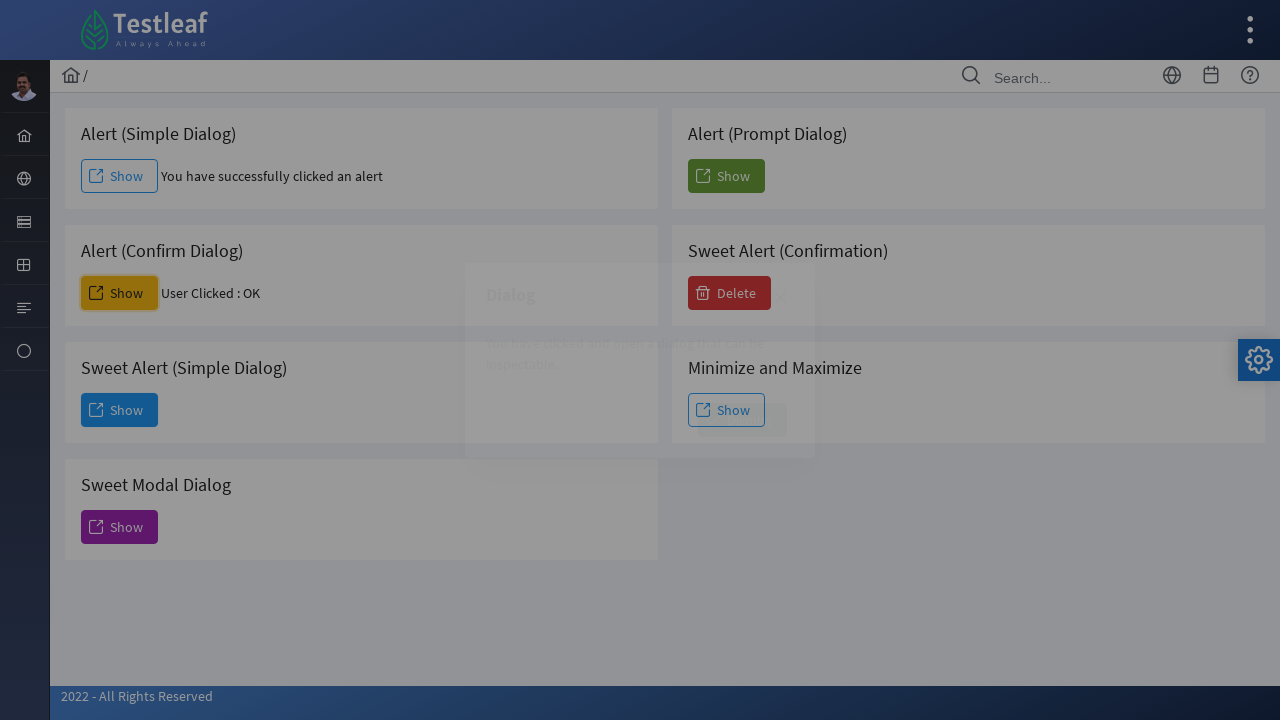

Sweet alert dialog content loaded
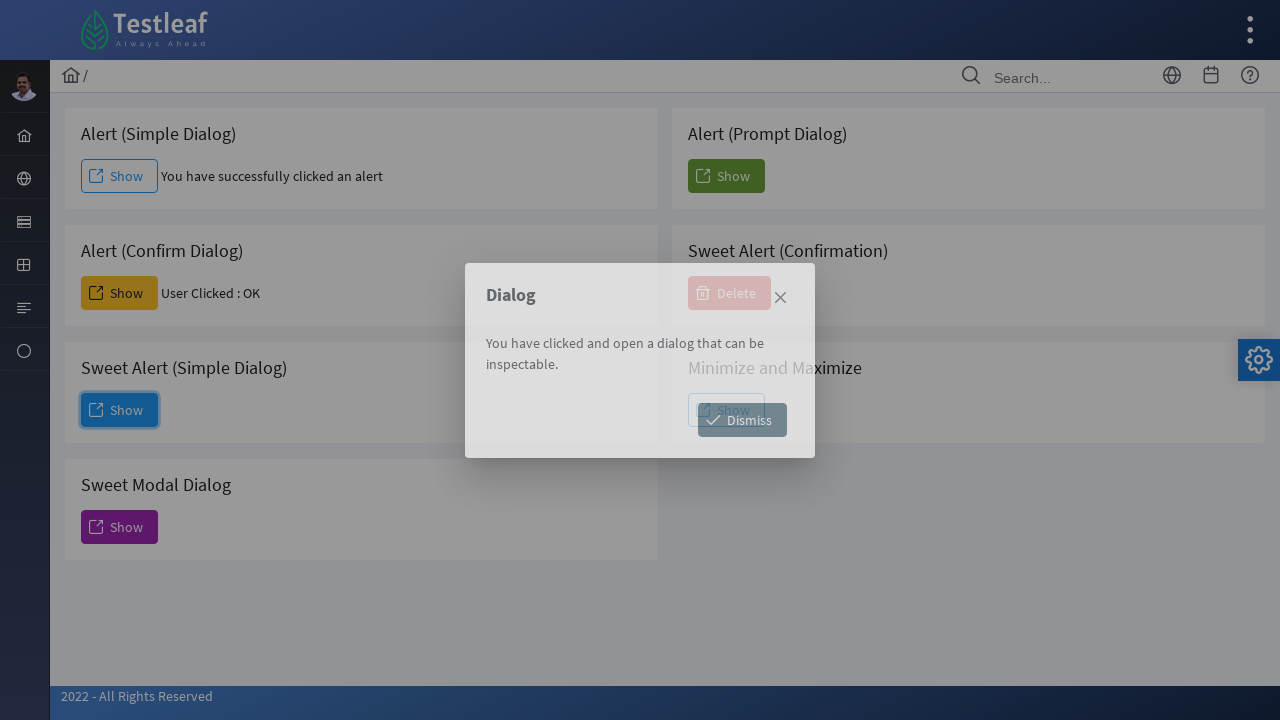

Clicked OK button to dismiss sweet alert at (742, 420) on (//span[@class='ui-button-text ui-c'])[4]
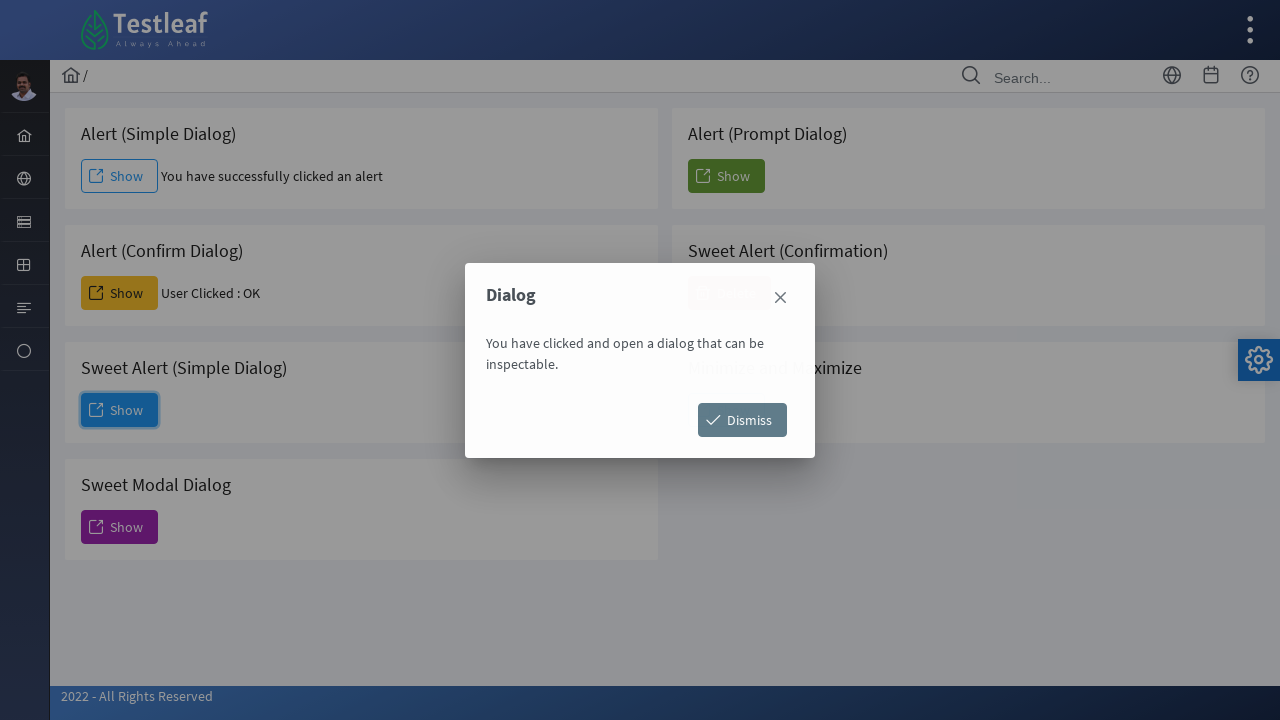

Clicked button to trigger sweet modal dialog at (120, 527) on (//span[@class='ui-button-text ui-c'])[5]
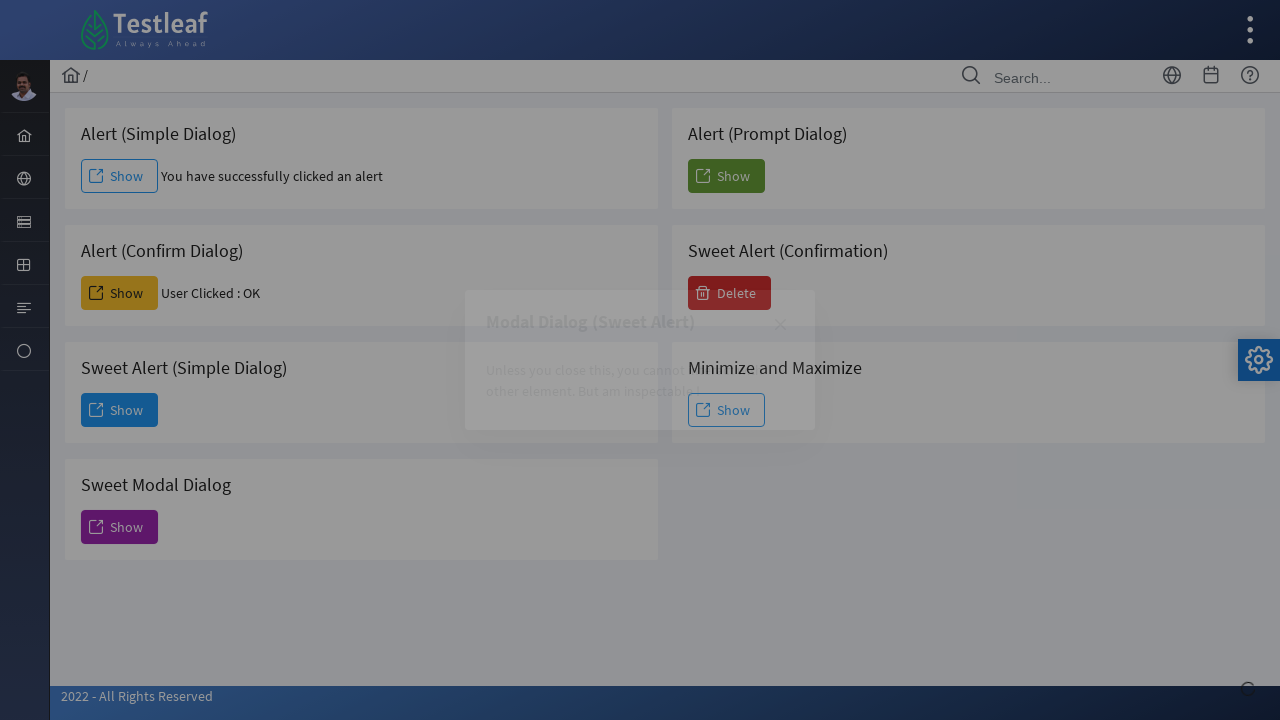

Sweet modal dialog content loaded
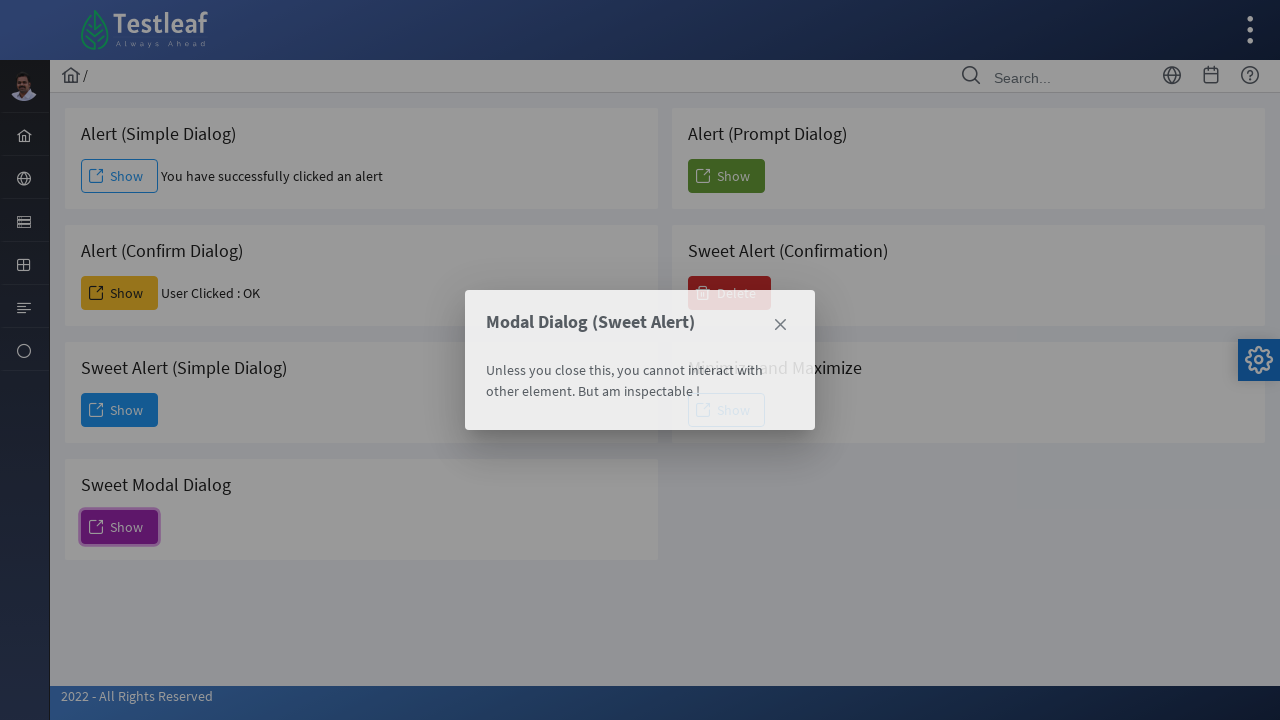

Clicked button to close sweet modal dialog at (780, 325) on (//a[@role='button'])[2]
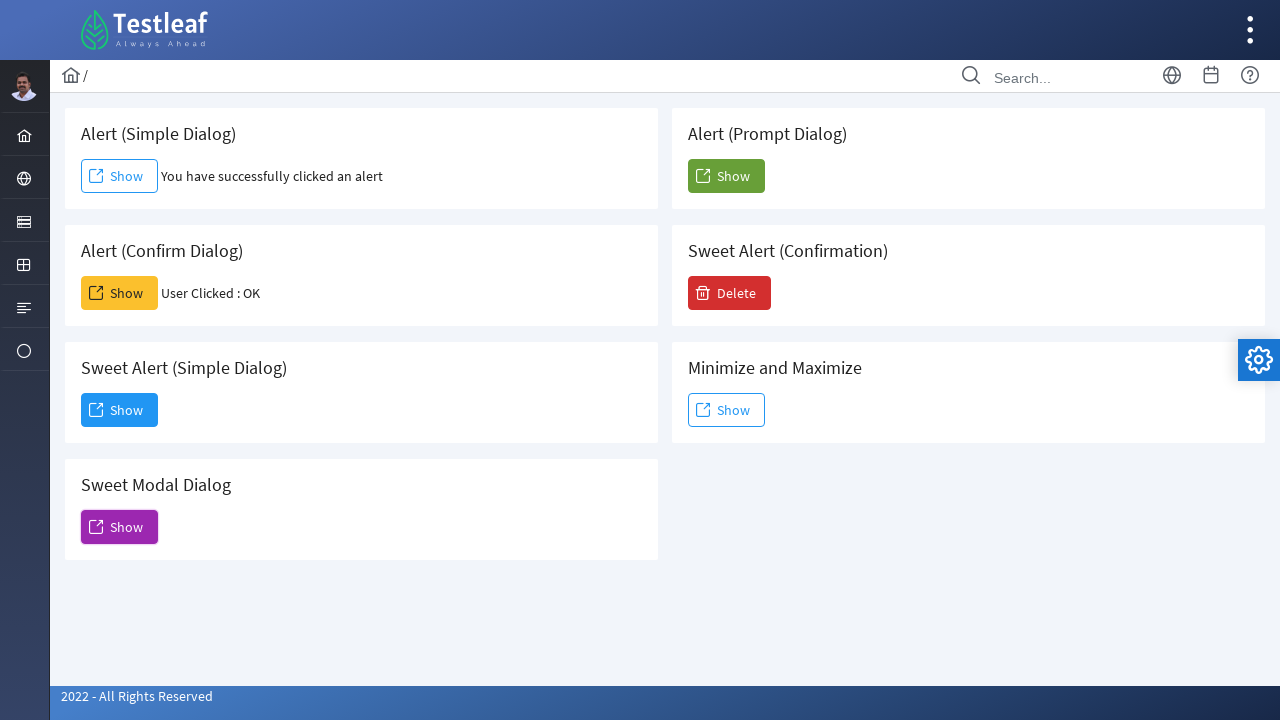

Set up dialog handler to accept prompt with 'PRAVEENA'
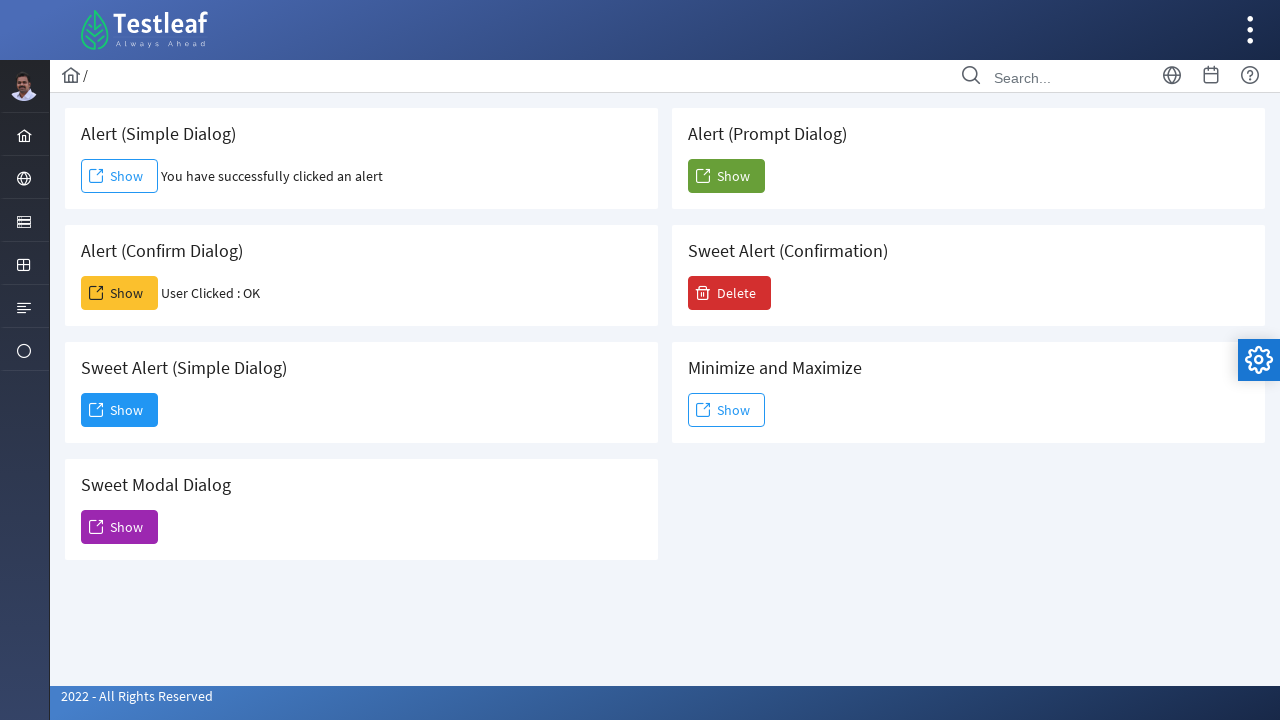

Clicked button to trigger prompt alert at (726, 176) on (//span[@class='ui-button-text ui-c'])[6]
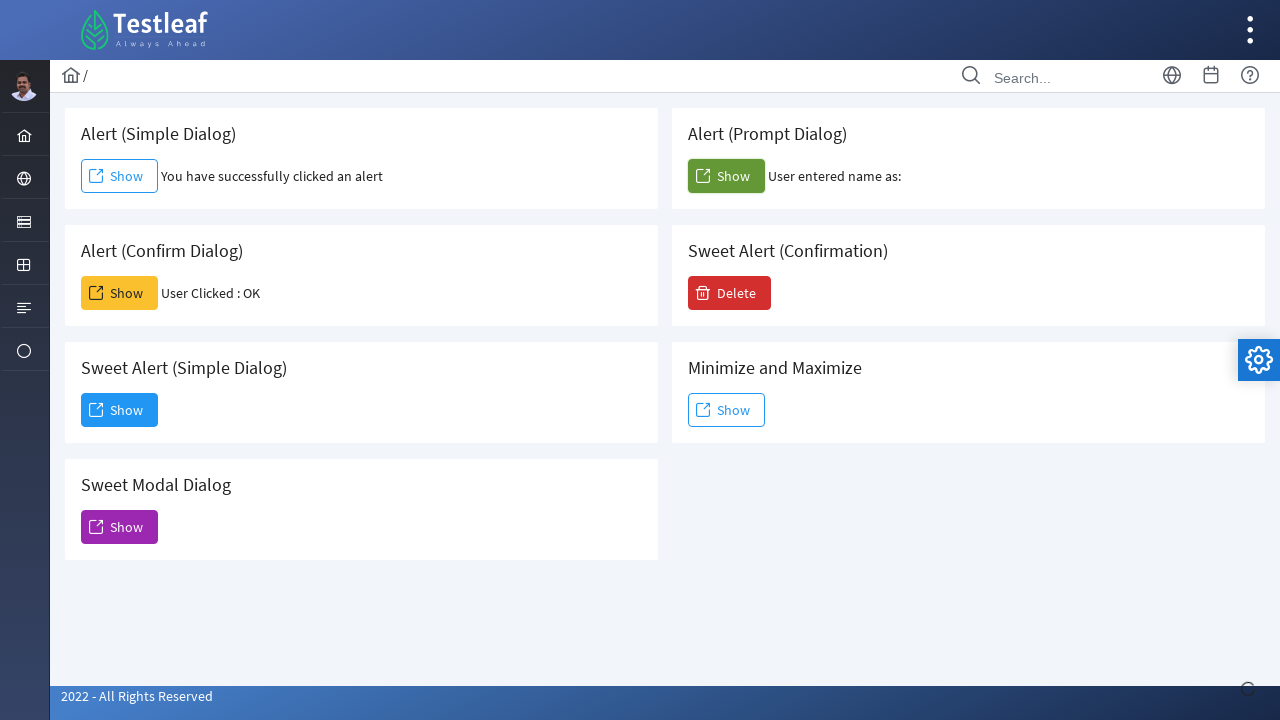

Prompt alert result displayed
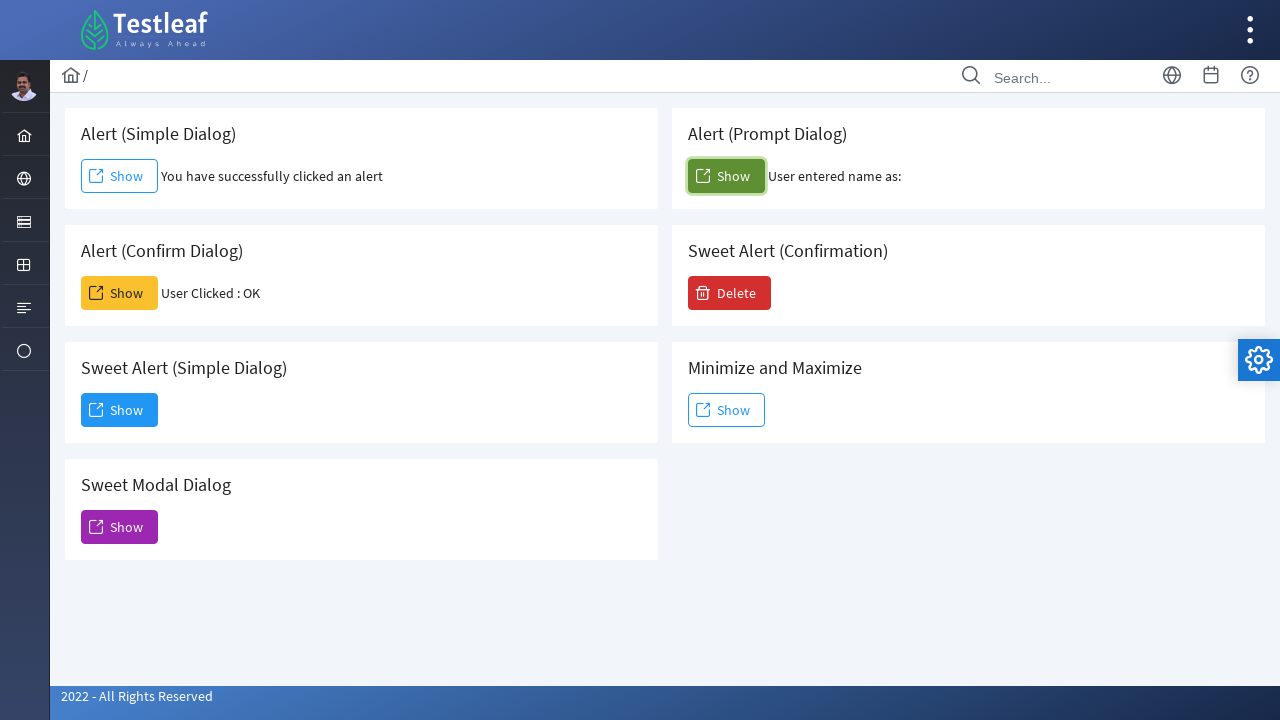

Clicked Delete button to trigger sweet alert delete at (730, 293) on xpath=//span[text()='Delete']
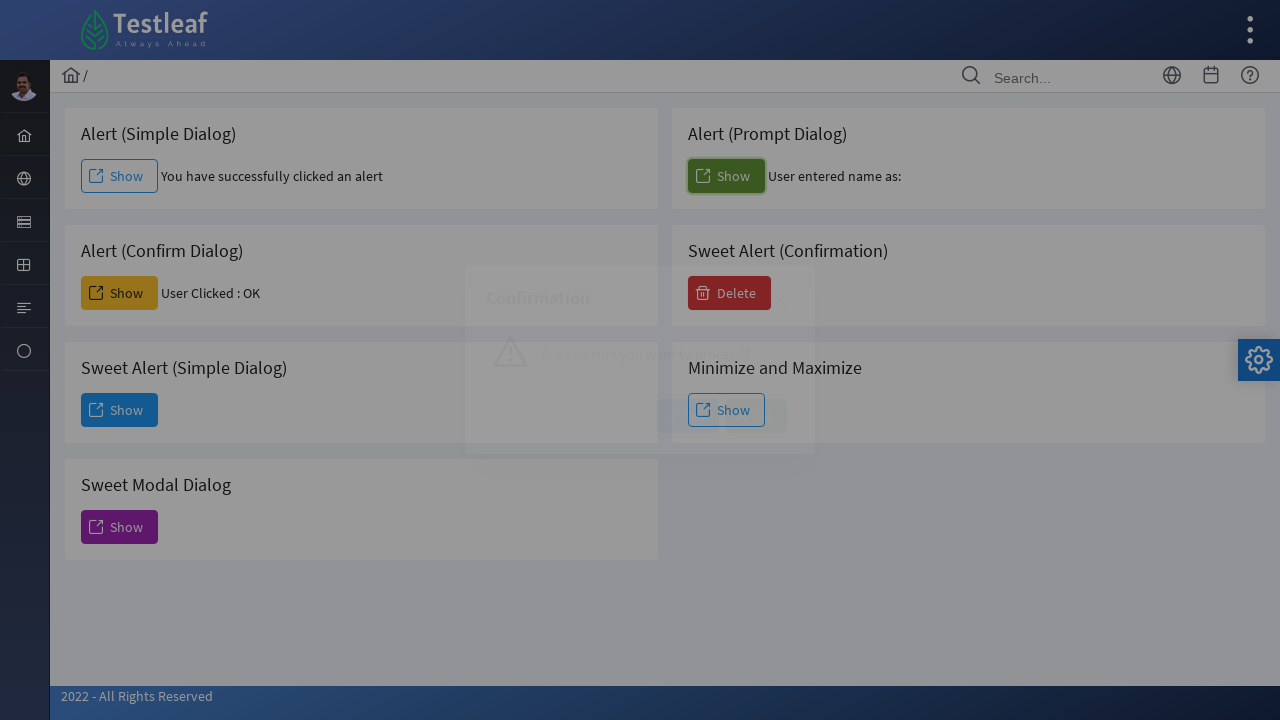

Delete confirmation dialog message loaded
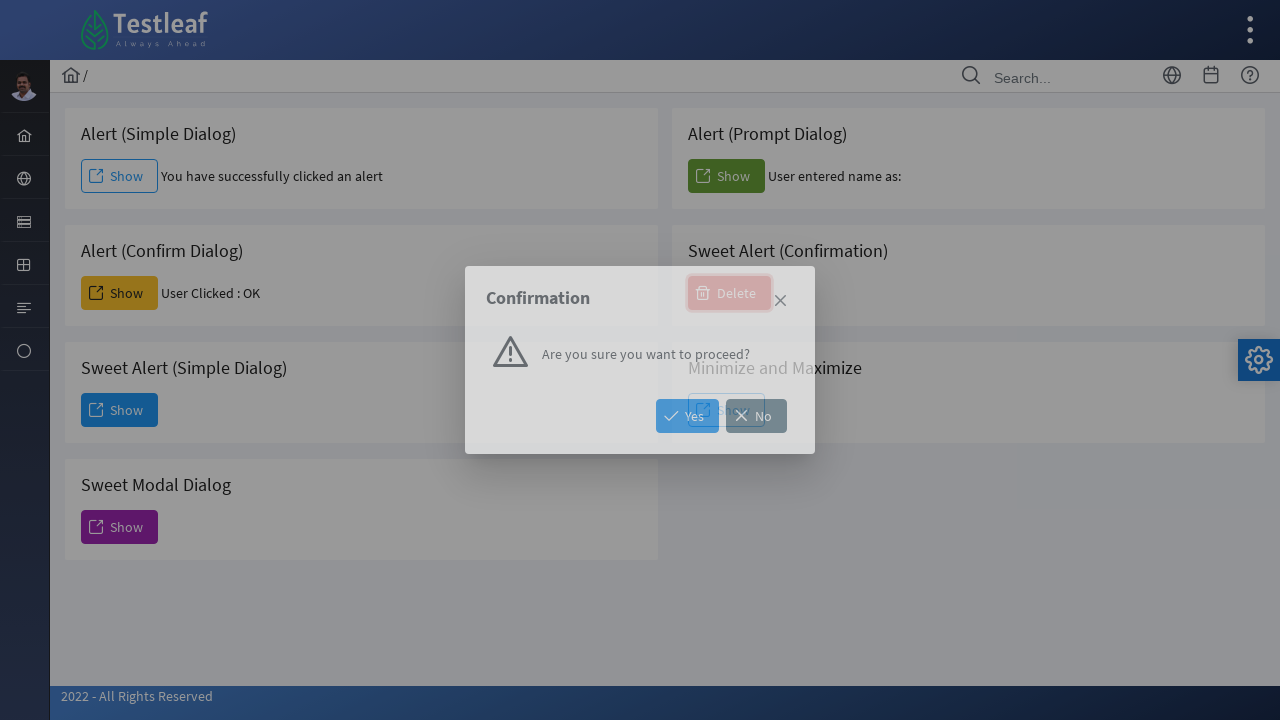

Clicked Yes button to confirm deletion at (688, 416) on xpath=//span[text()='Yes']
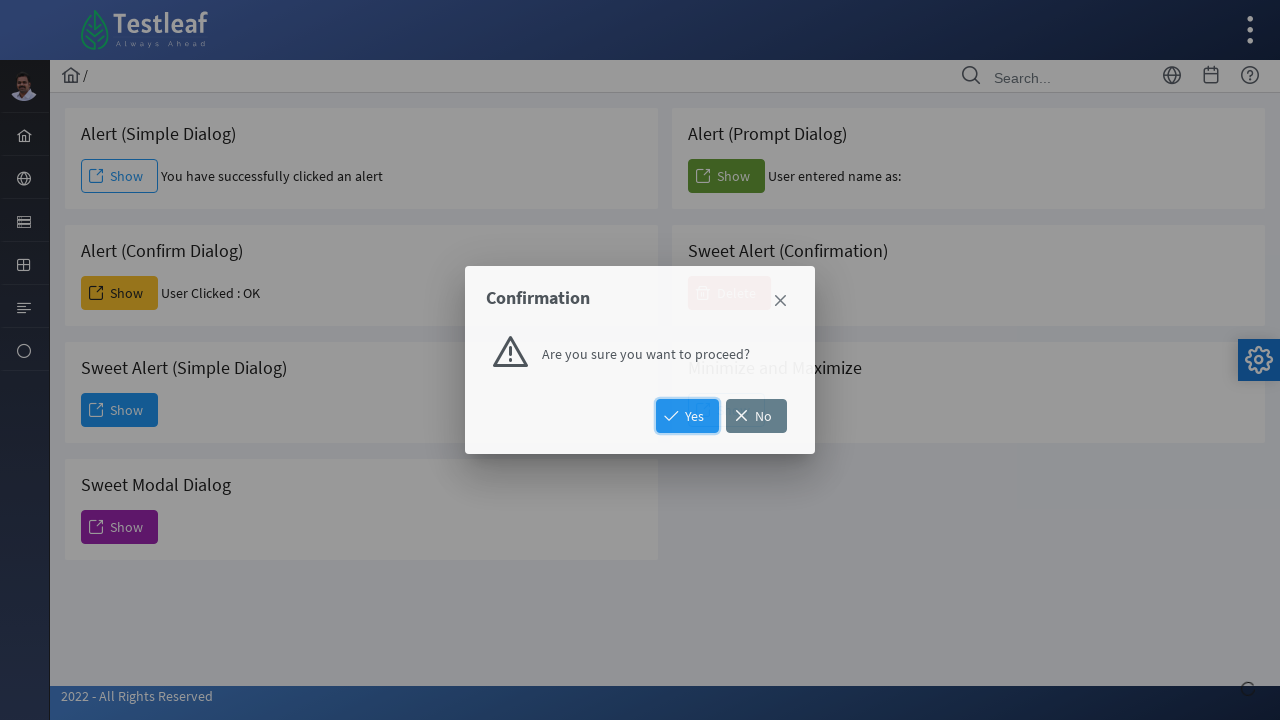

Clicked Show button to trigger mini maxi dialog at (726, 410) on (//span[text()='Show'])[6]
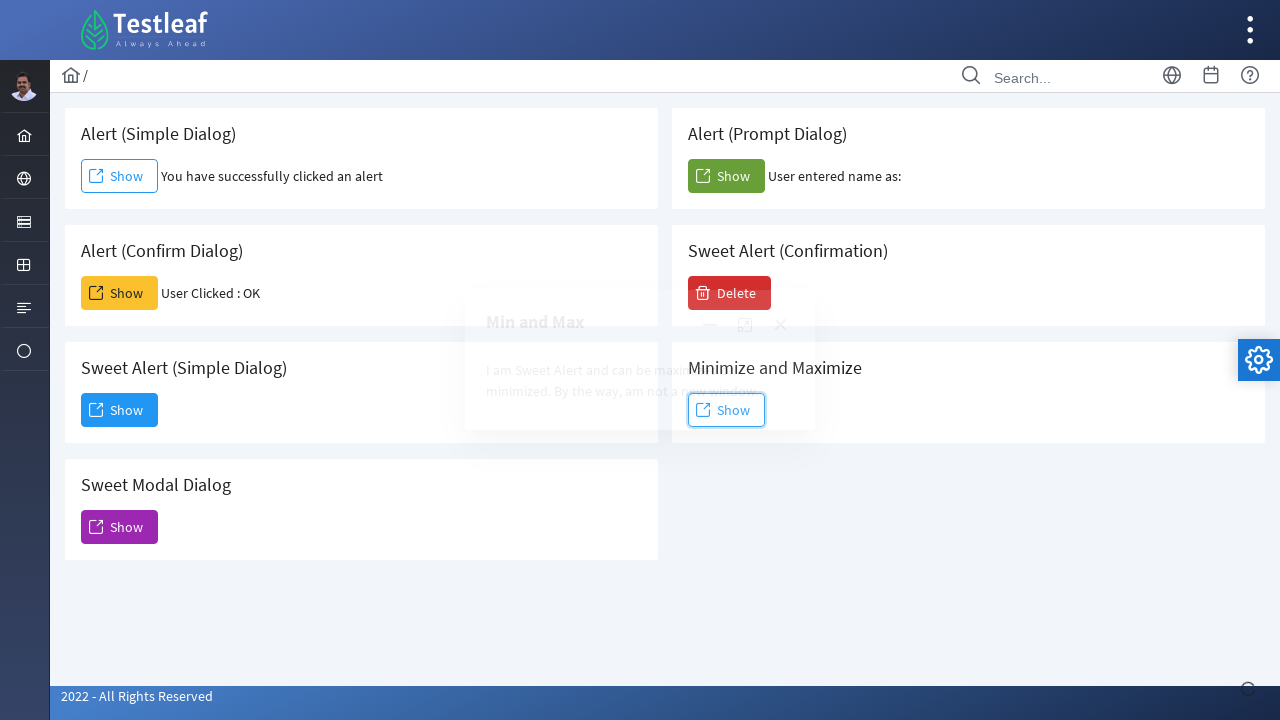

Mini maxi dialog content loaded
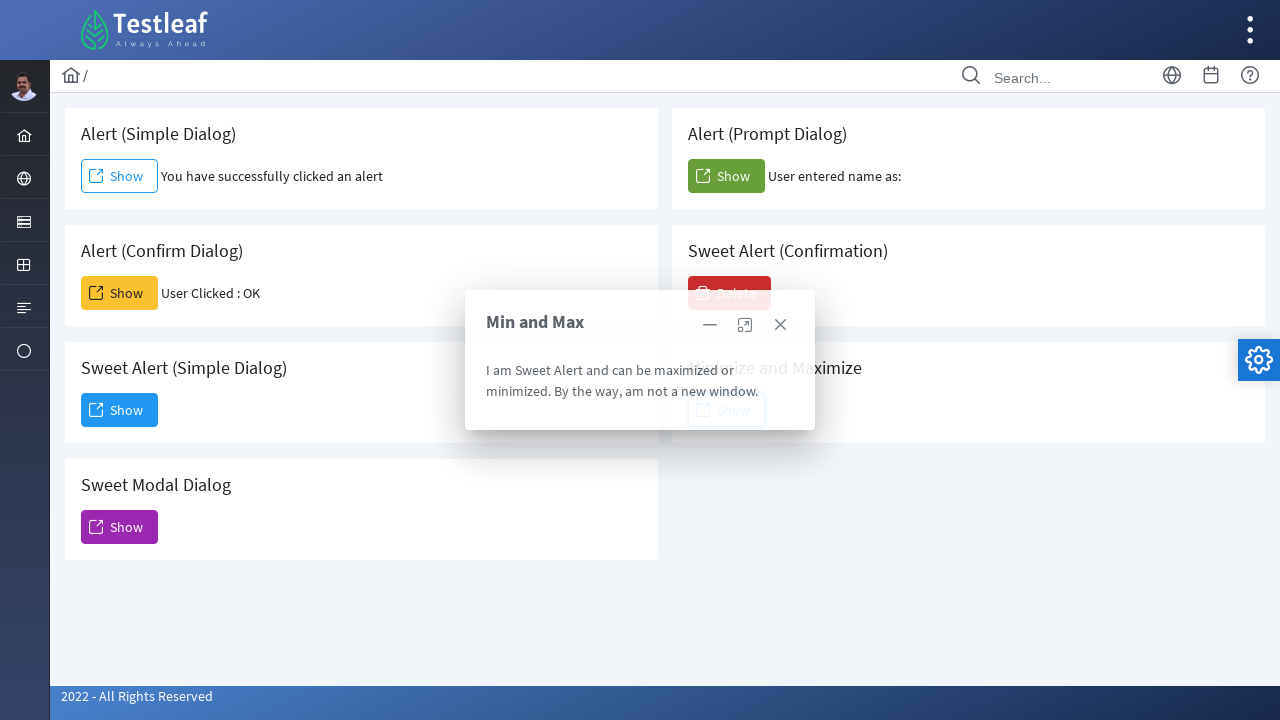

Clicked button to close mini maxi dialog at (780, 325) on (//a[@role='button'])[3]
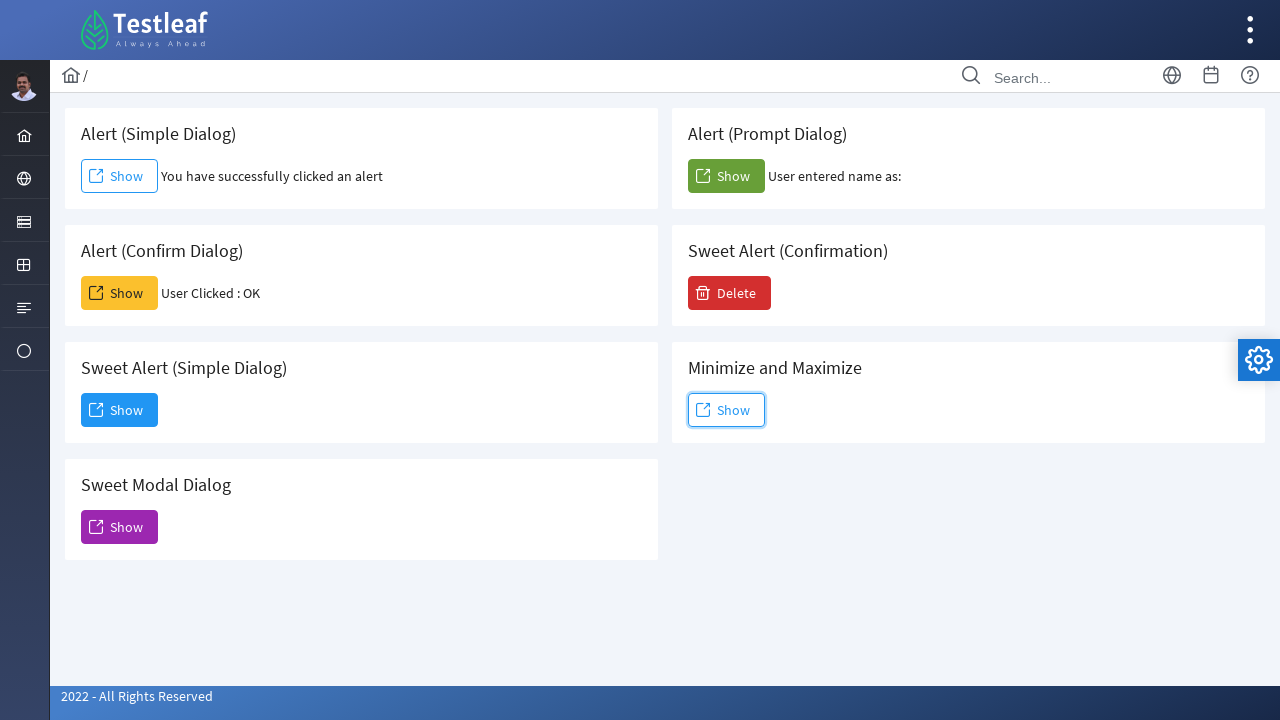

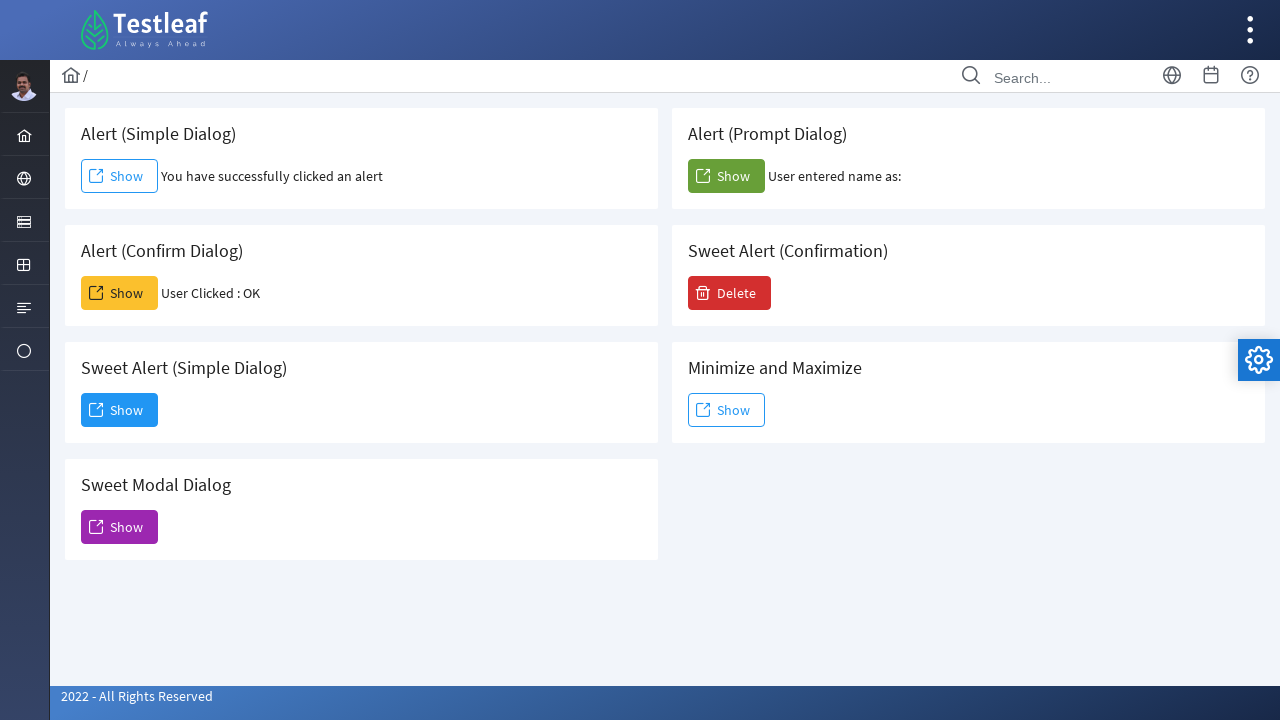